Tests the typing speed test on Human Benchmark by reading the displayed text and typing it back as quickly as possible.

Starting URL: https://humanbenchmark.com/tests/typing

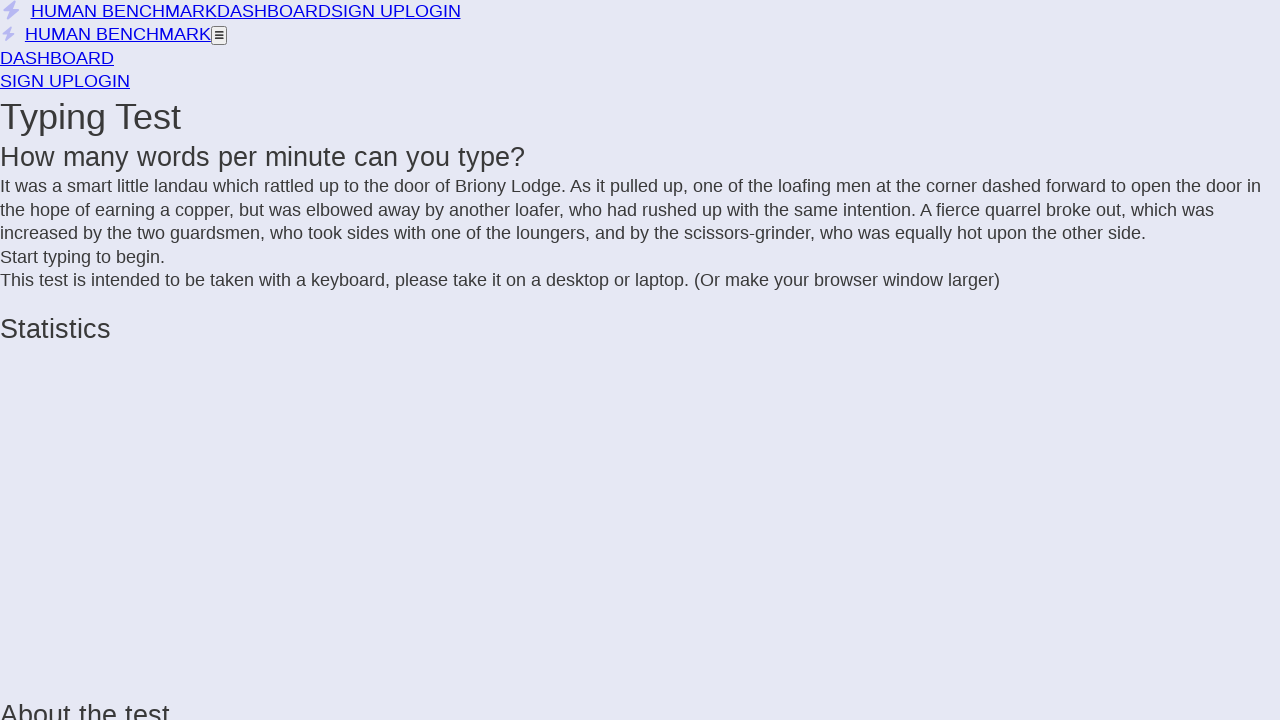

Typing test loaded and text container found
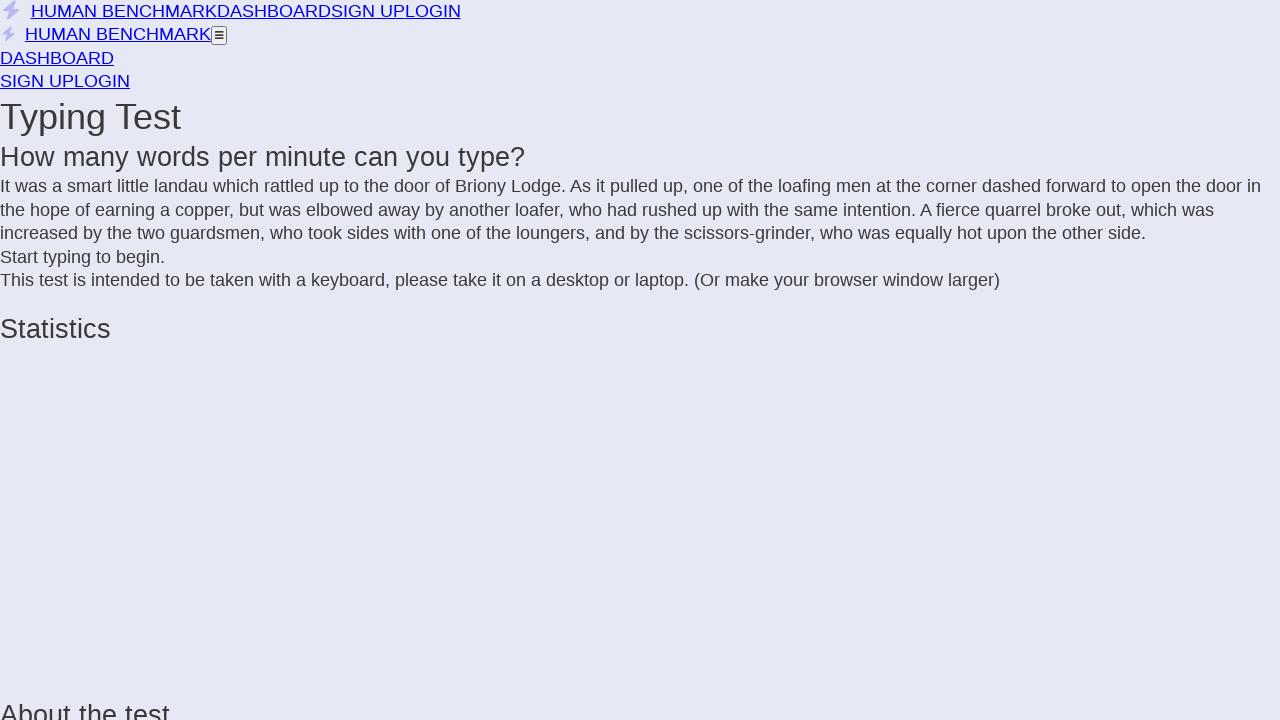

Located text container div
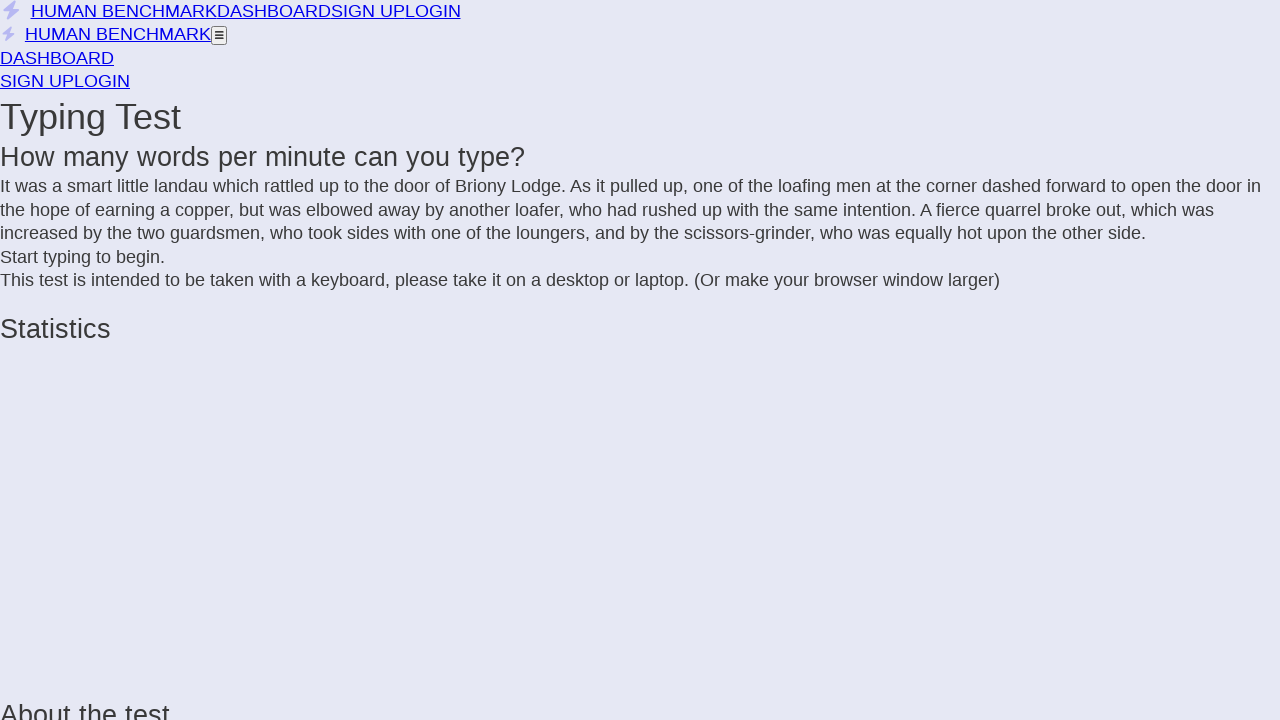

Found 457 span elements containing text to type
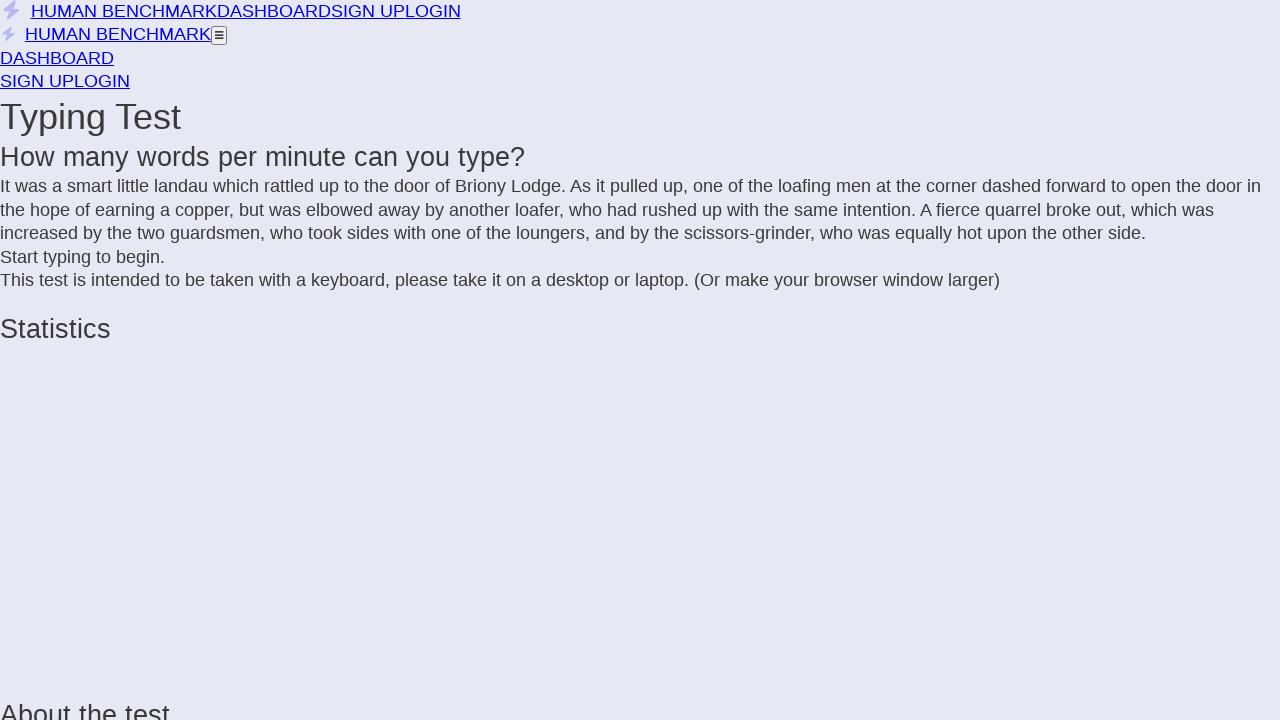

Extracted text to type: 'It was a smart little landau which rattled up to the door of Briony Lodge. As it pulled up, one of the loafing men at the corner dashed forward to open the door in the hope of earning a copper, but was elbowed away by another loafer, who had rushed up with the same intention. A fierce quarrel broke out, which was increased by the two guardsmen, who took sides with one of the loungers, and by the scissors-grinder, who was equally hot upon the other side.'
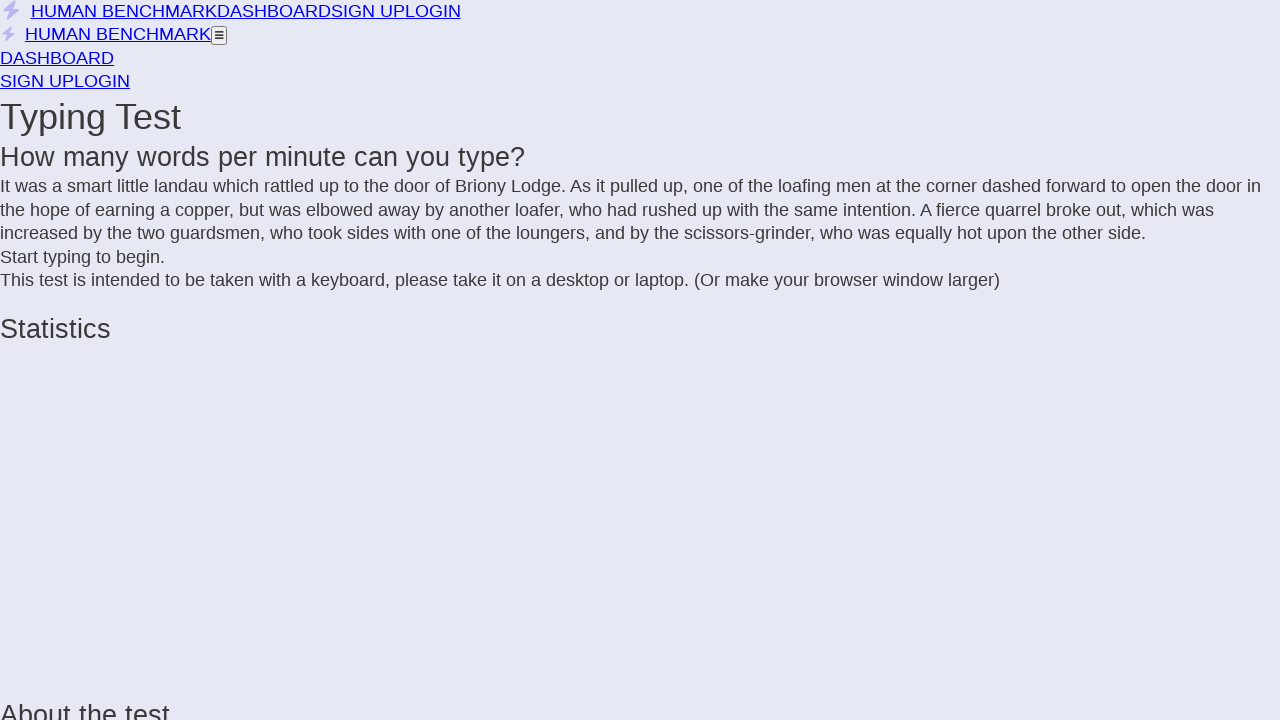

Typed 457 characters into the test field on xpath=//*[@id="root"]/div/div[4]/div[1]/div/div[2]/div
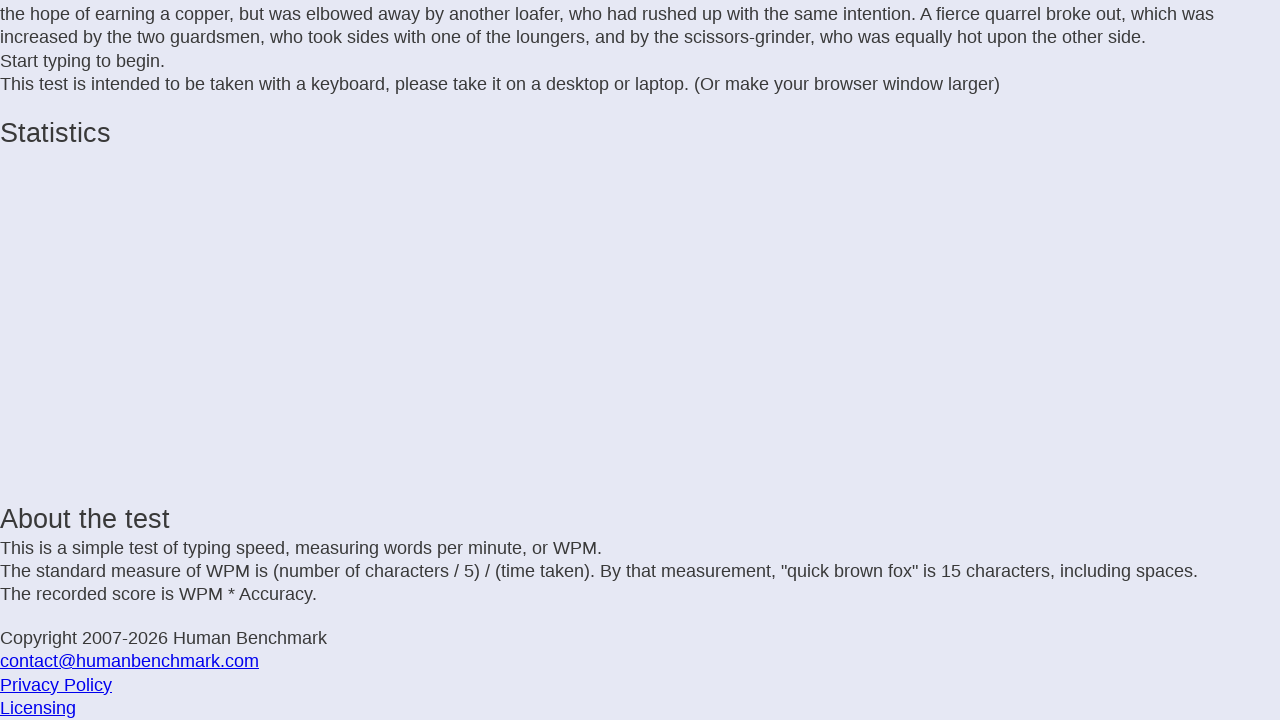

Waited for results to be processed
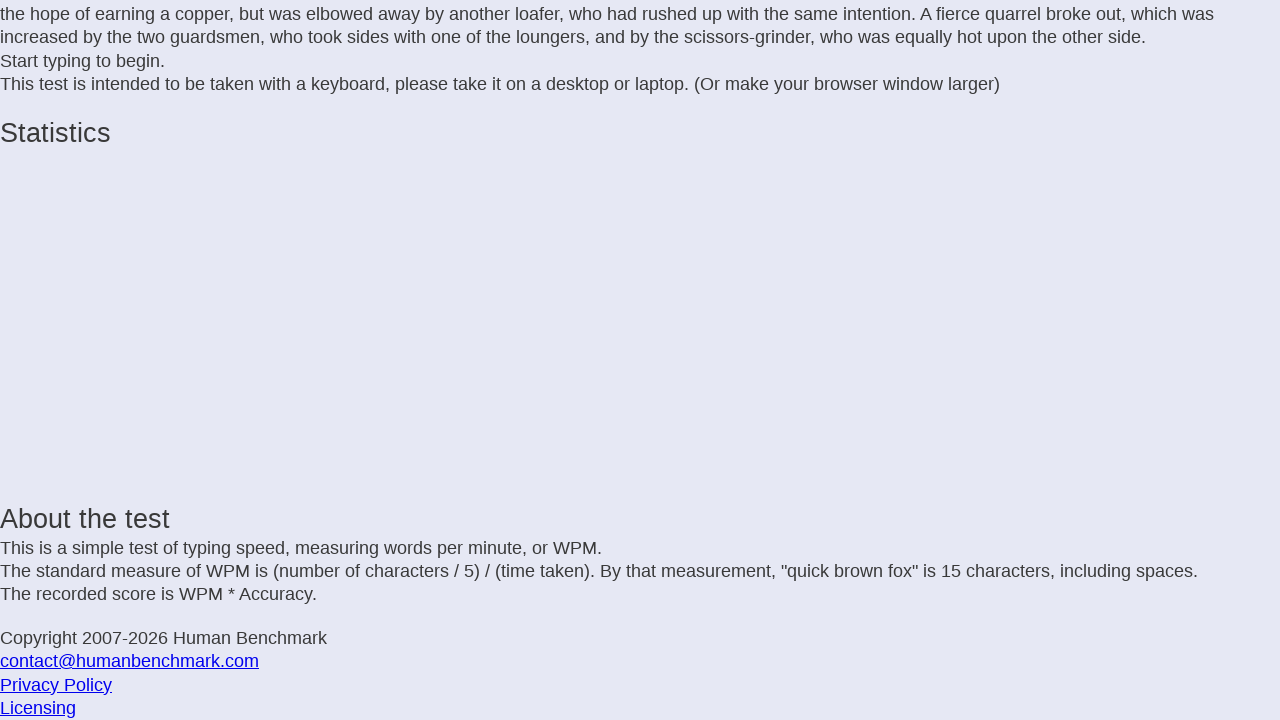

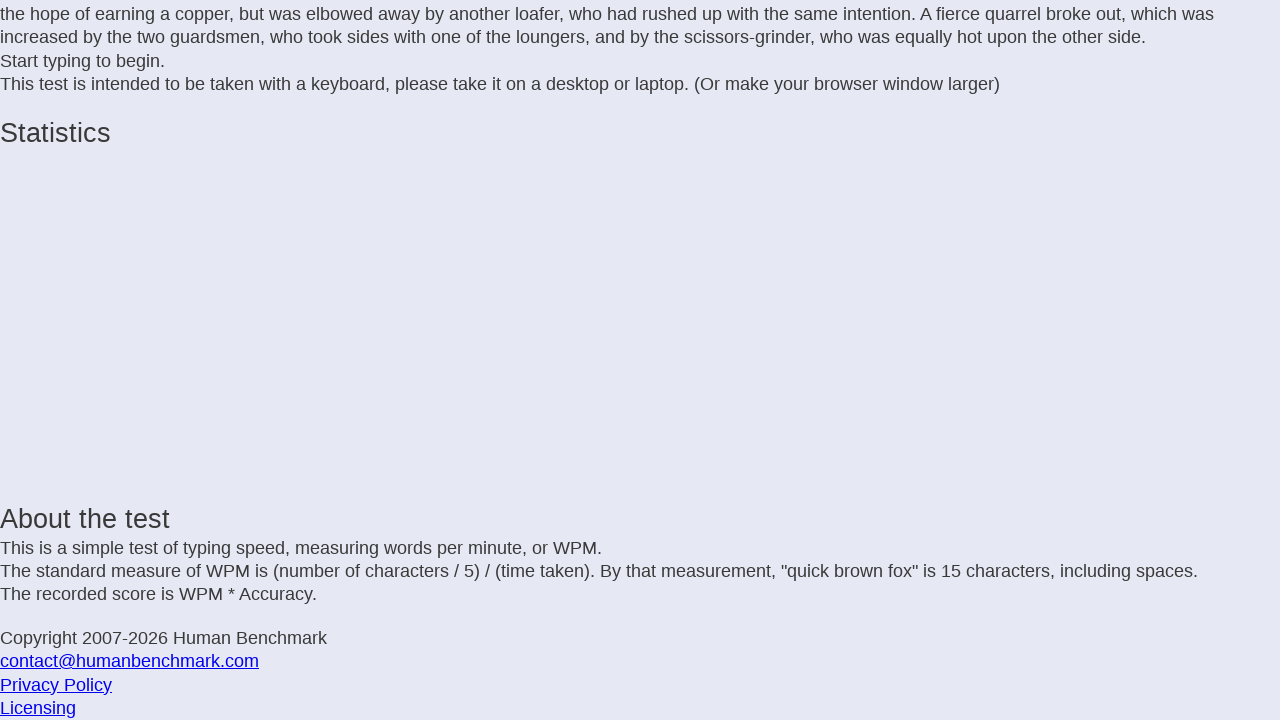